Navigates to the A/B Testing page and verifies the A/B test element is visible

Starting URL: https://practice.cydeo.com/

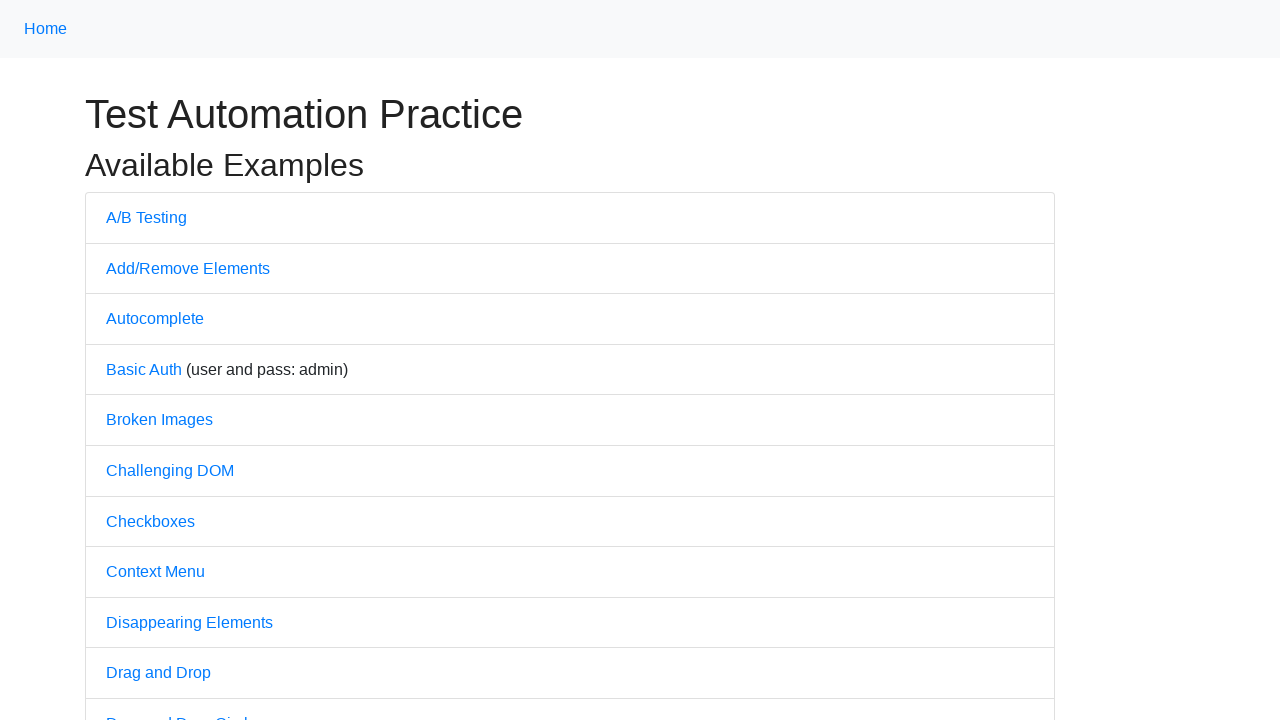

Clicked on A/B Testing link at (146, 217) on internal:text="A/B Testing"i
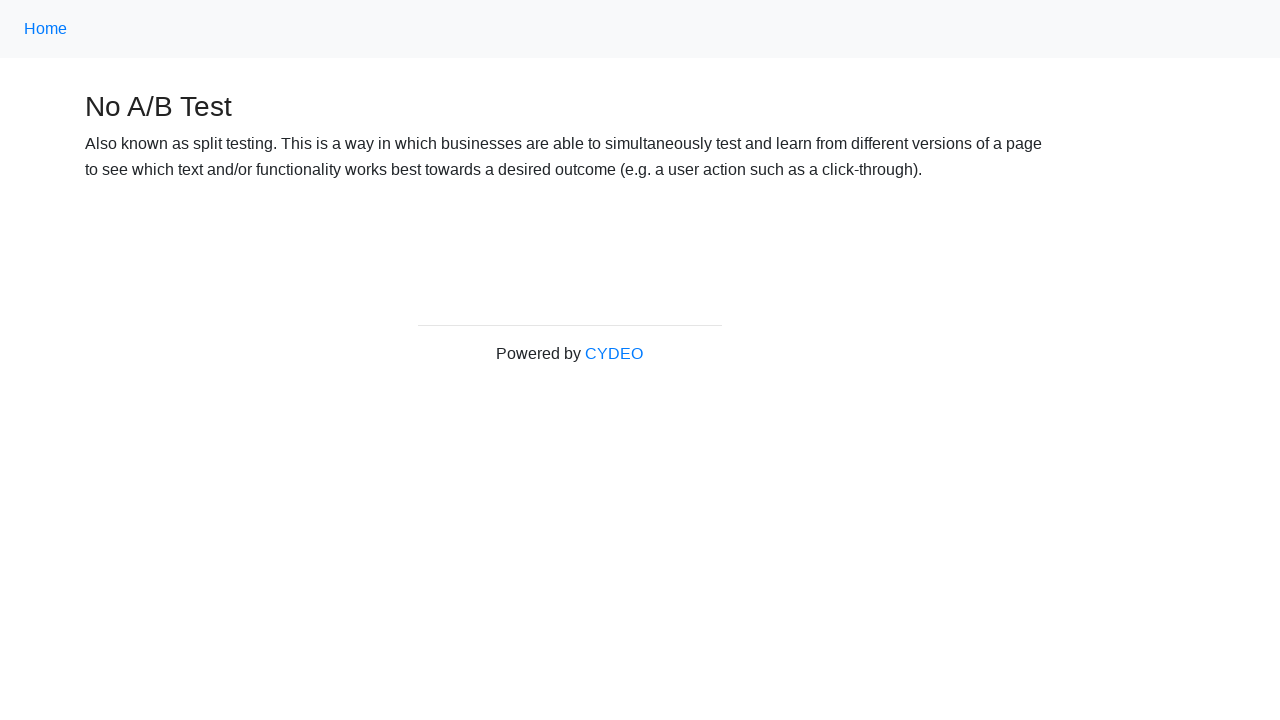

A/B Testing page loaded and verified 'No A/B Test' header is visible
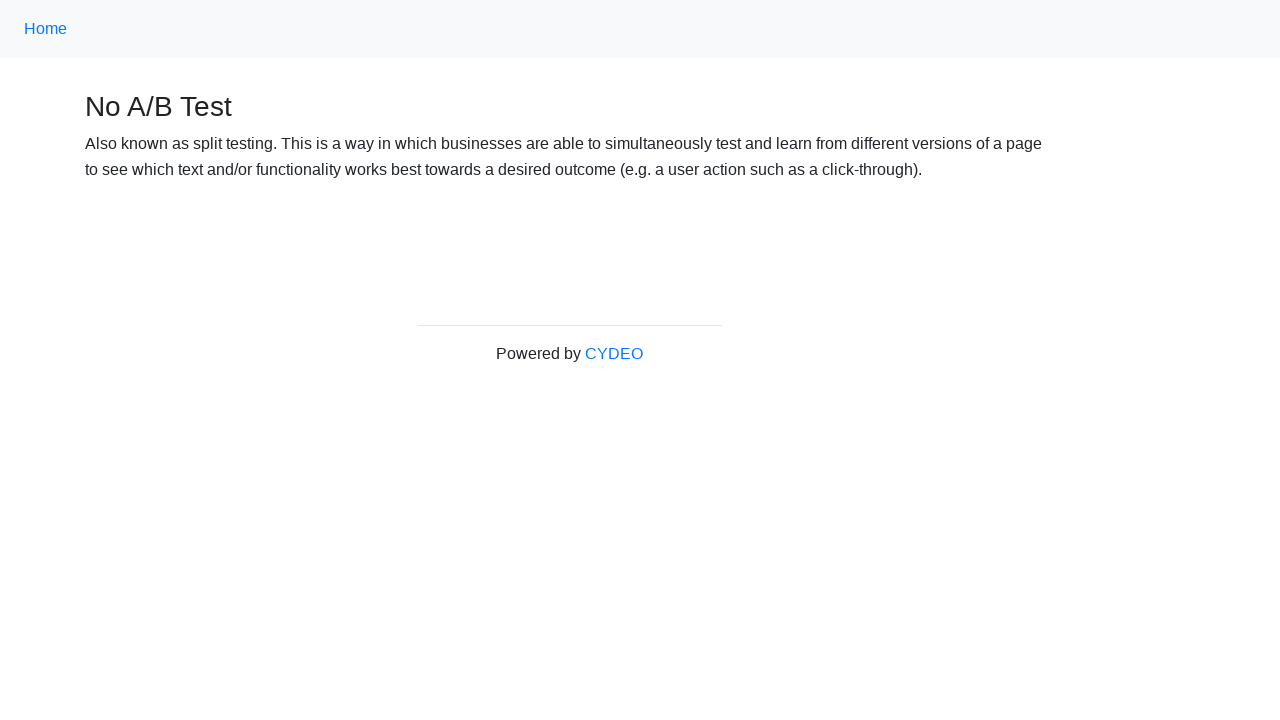

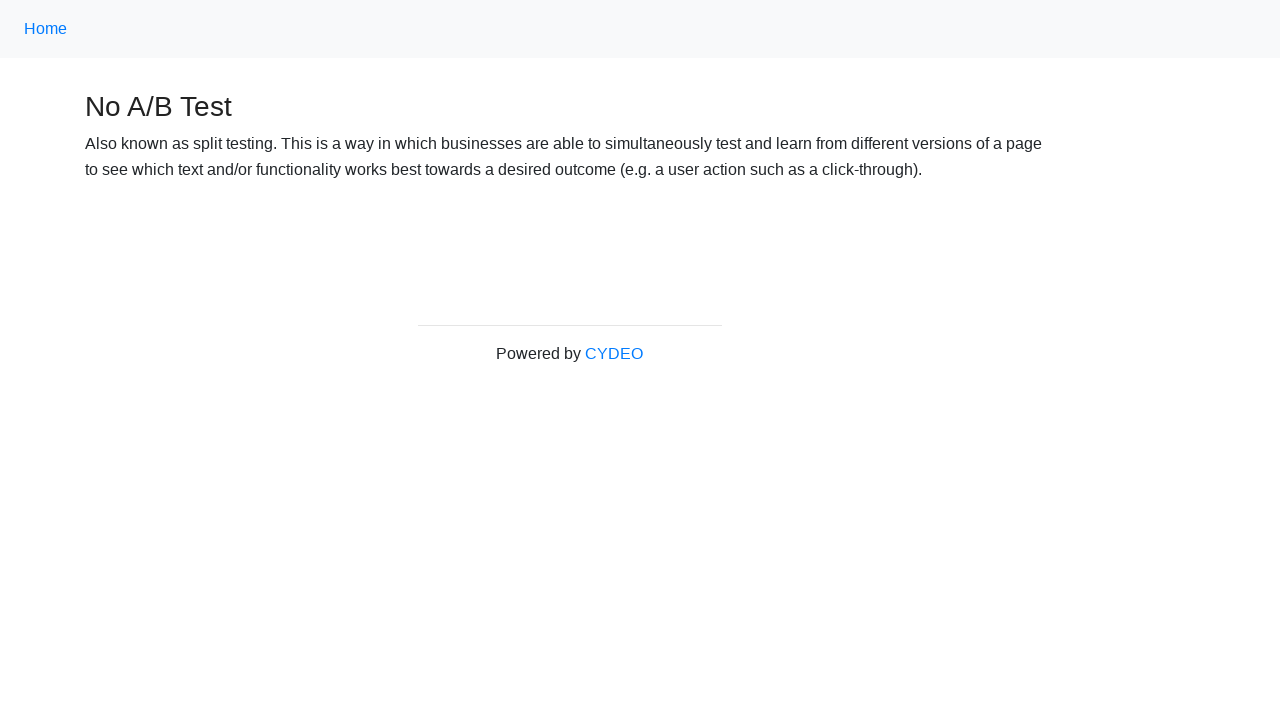